Tests JavaScript confirmation alerts by triggering them and accepting/dismissing them

Starting URL: https://v1.training-support.net/selenium/javascript-alerts

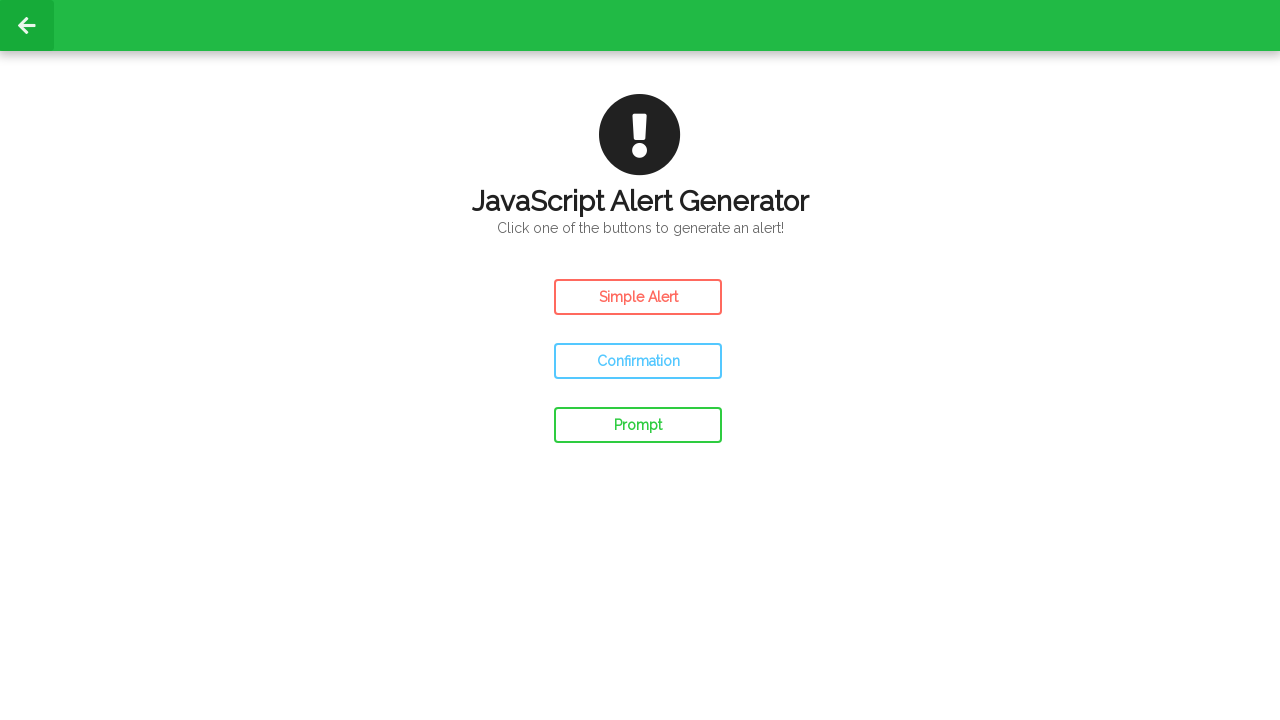

Clicked confirm button to trigger first alert at (638, 361) on #confirm
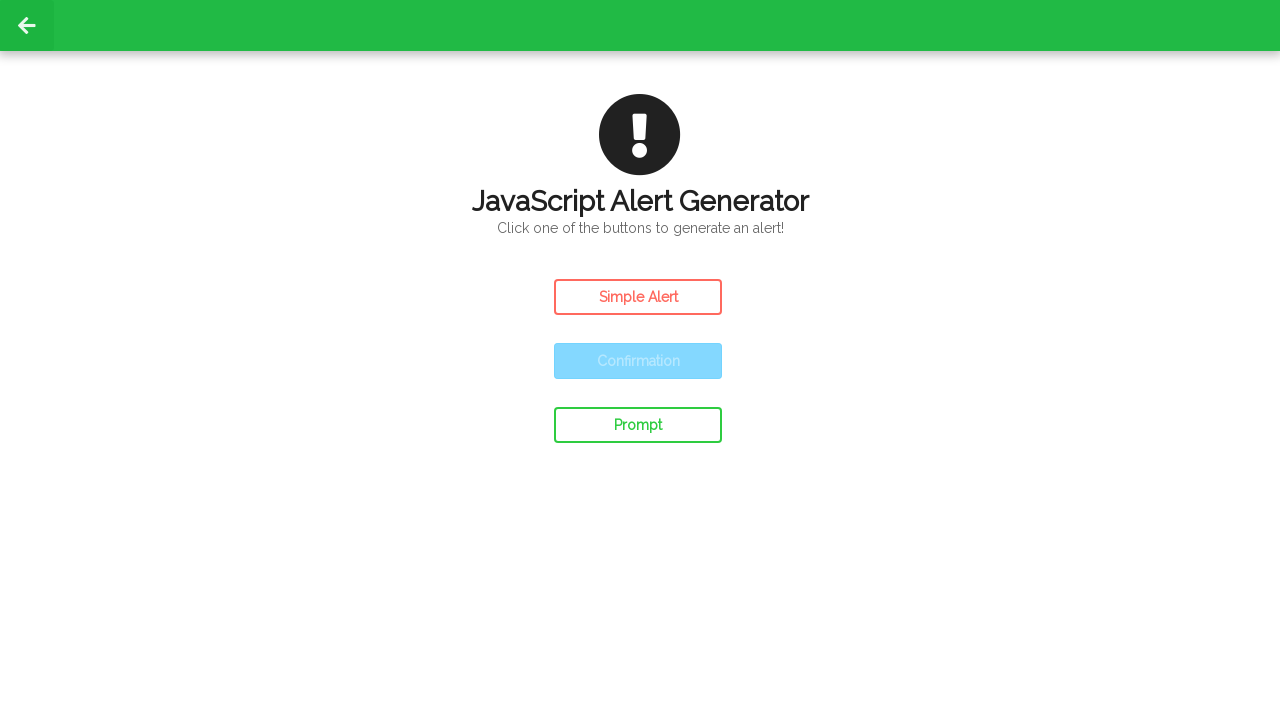

Set up dialog handler to accept alerts
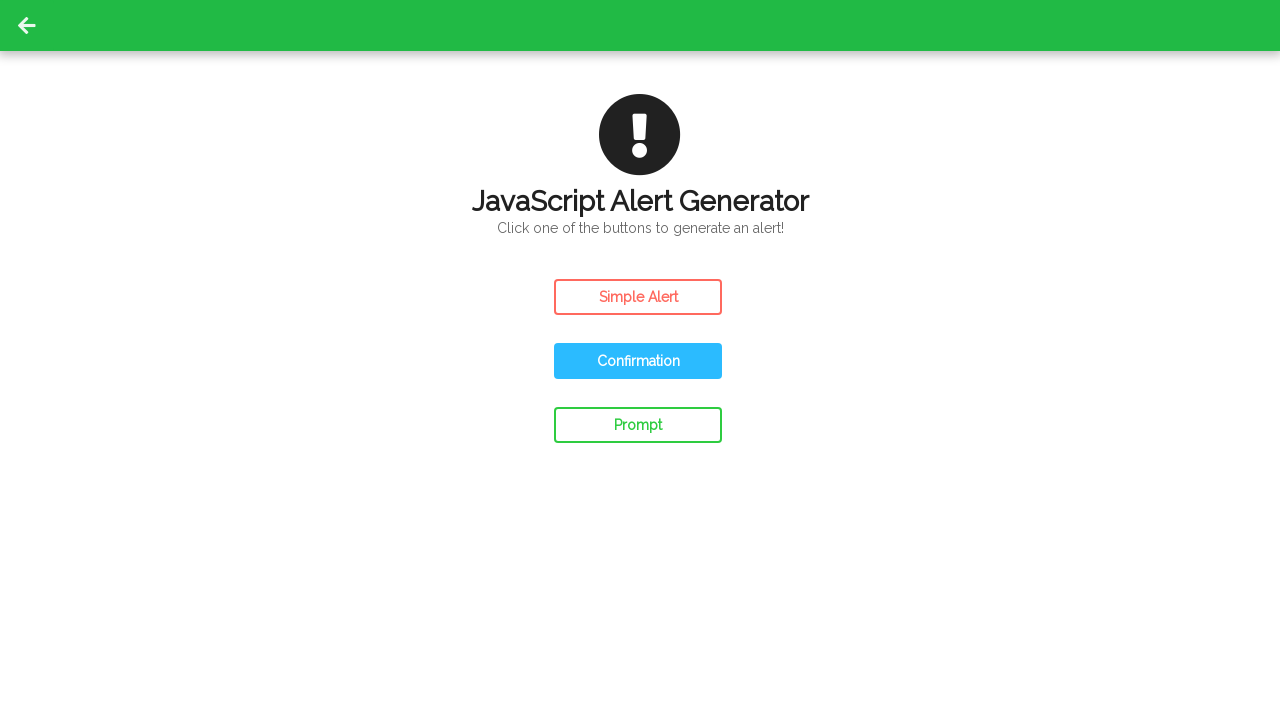

Clicked confirm button to trigger alert that will be accepted at (638, 361) on #confirm
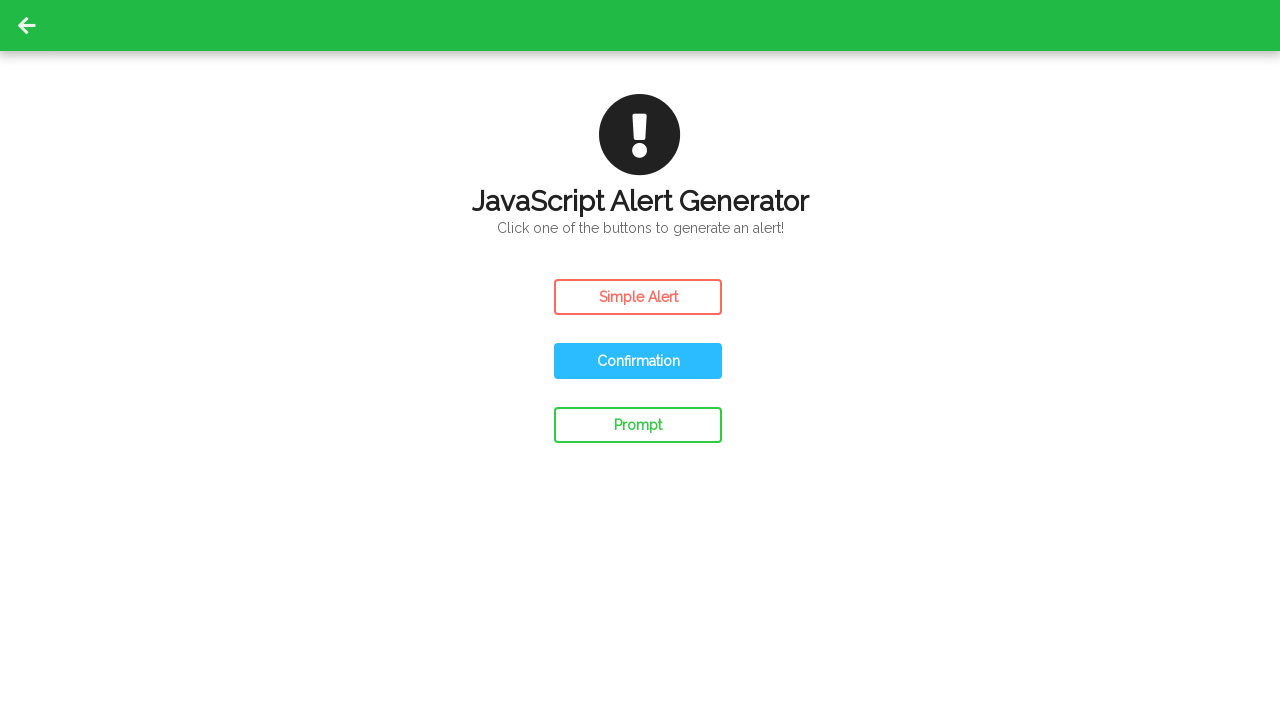

Clicked confirm button to trigger second alert at (638, 361) on #confirm
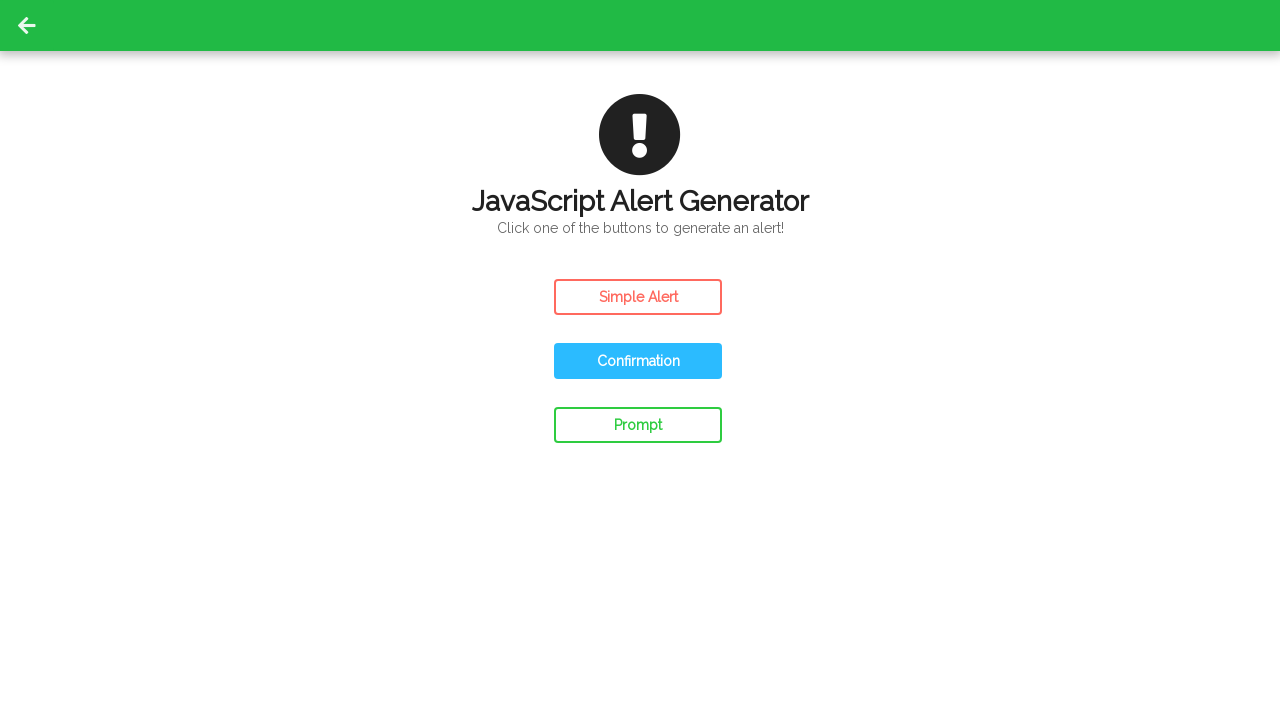

Set up dialog handler to dismiss the next alert
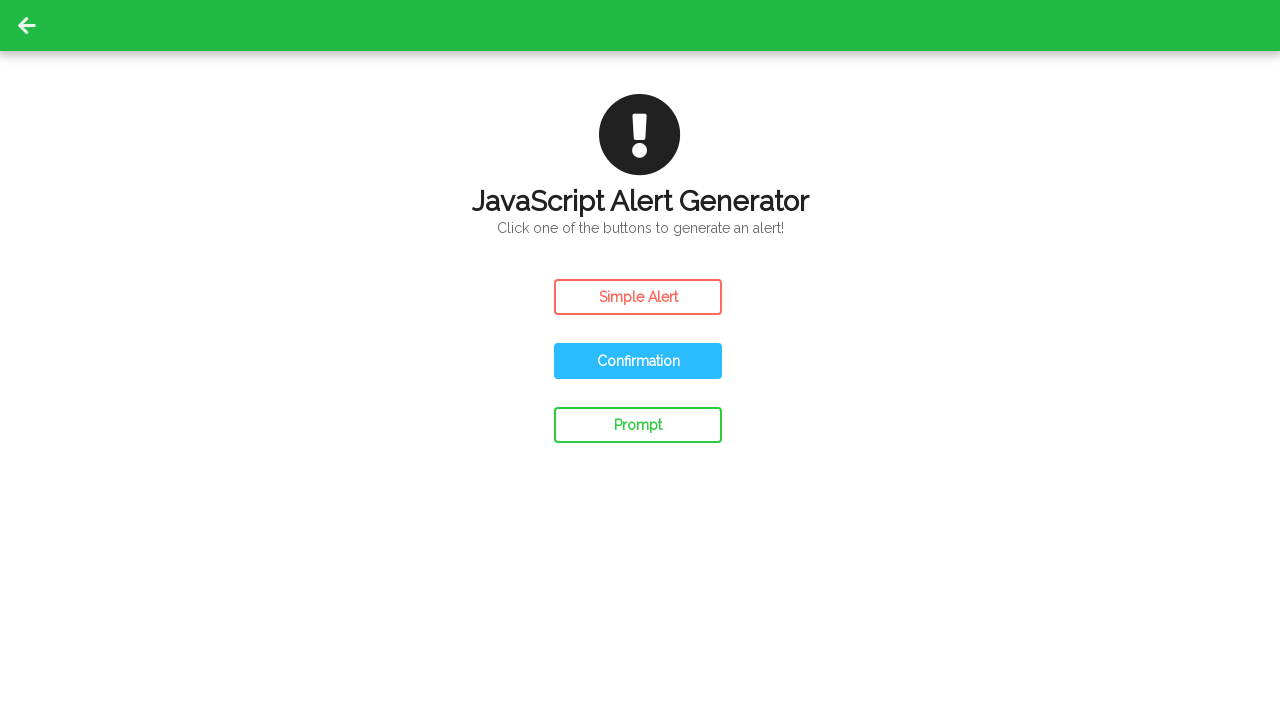

Clicked confirm button to trigger alert that will be dismissed at (638, 361) on #confirm
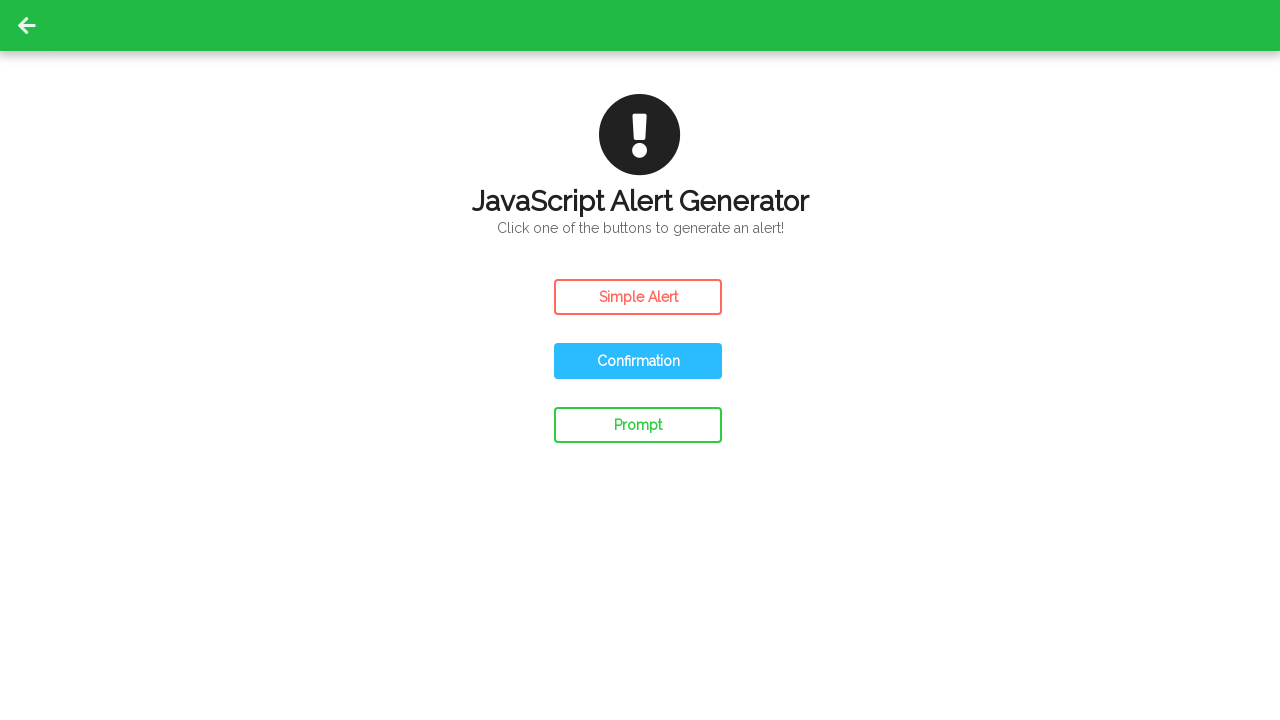

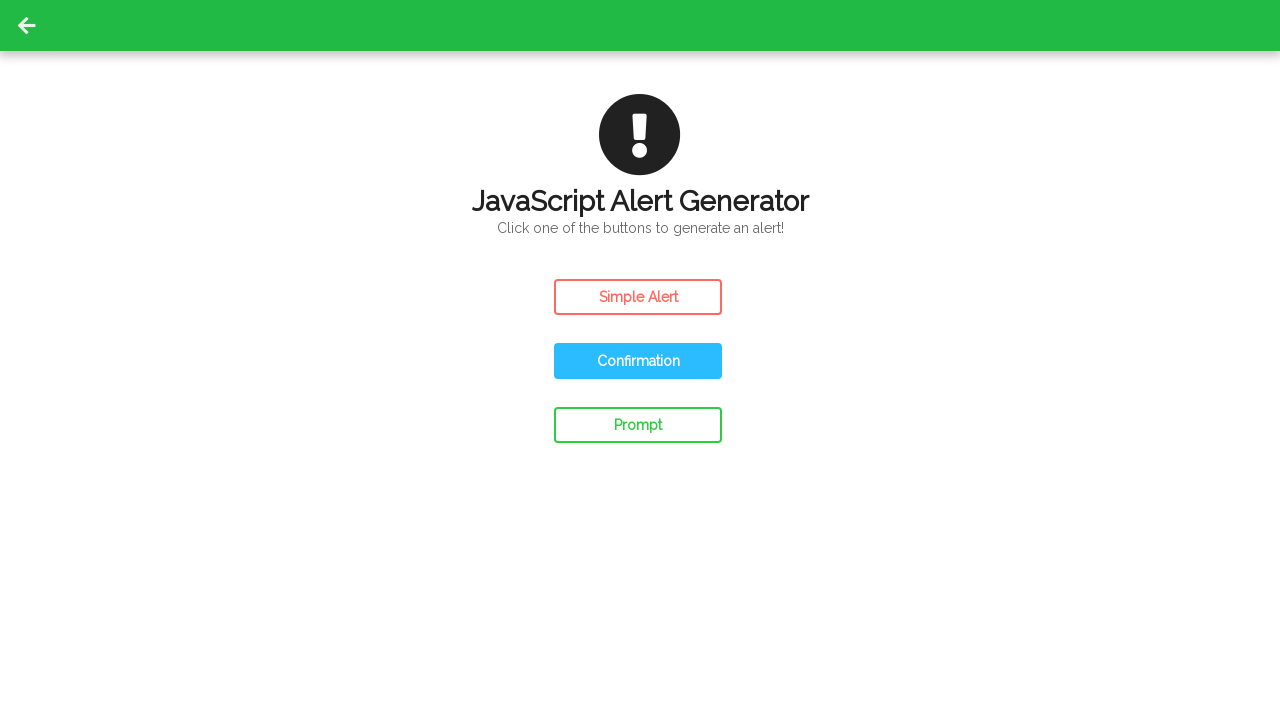